Tests date picker functionality by selecting a specific date (June 15, 2027) through year, month, and day navigation

Starting URL: https://rahulshettyacademy.com/seleniumPractise/#/offers

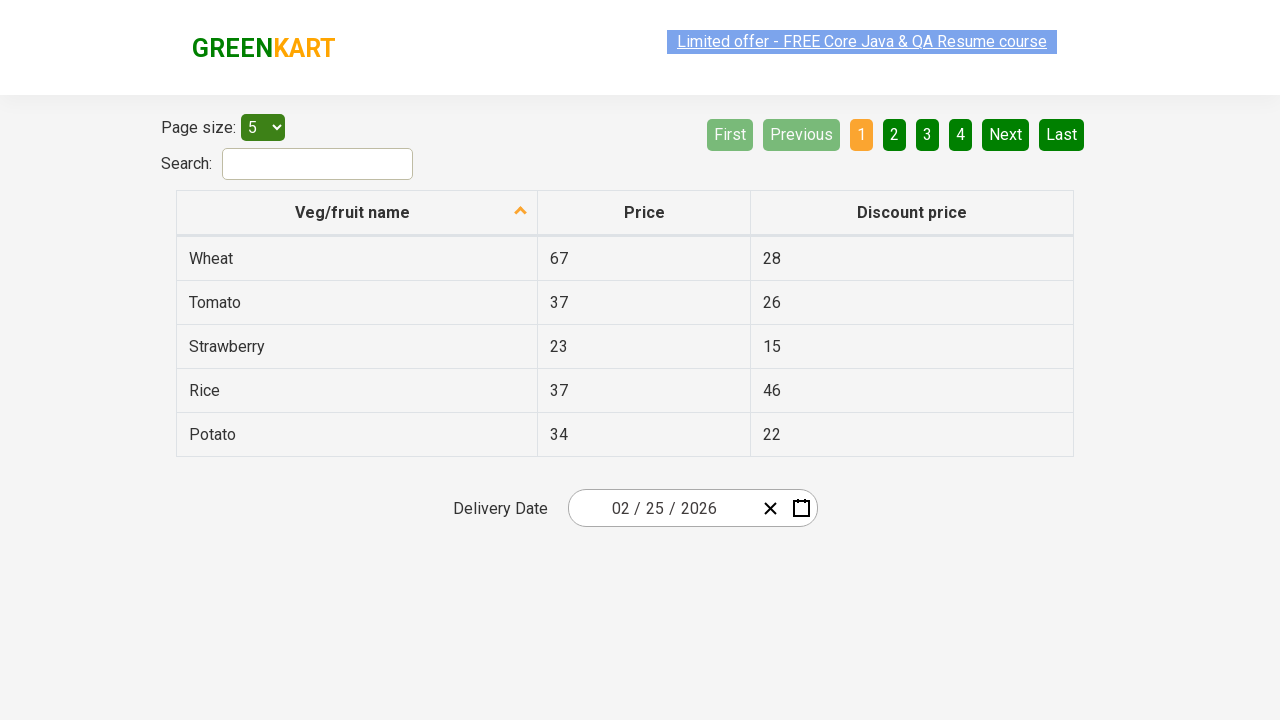

Clicked date picker to open calendar at (662, 508) on div.react-date-picker__inputGroup
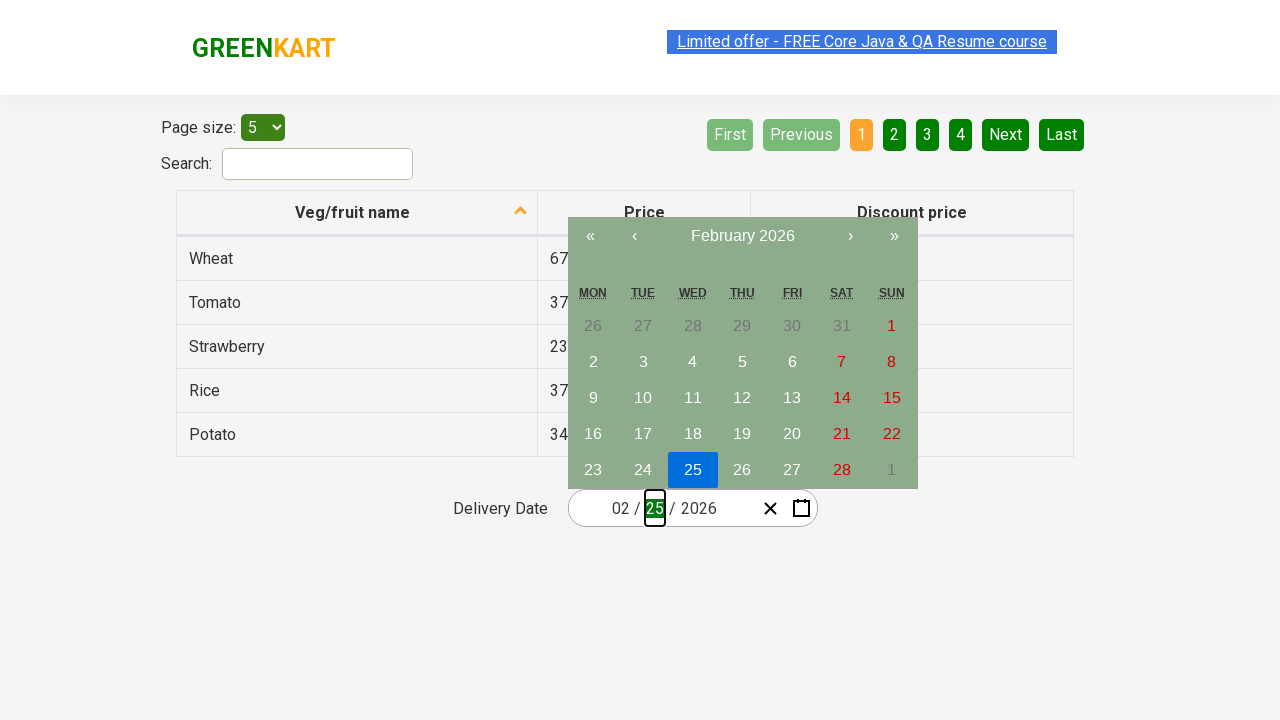

Clicked navigation label first time to navigate to month view at (742, 236) on span.react-calendar__navigation__label__labelText--from
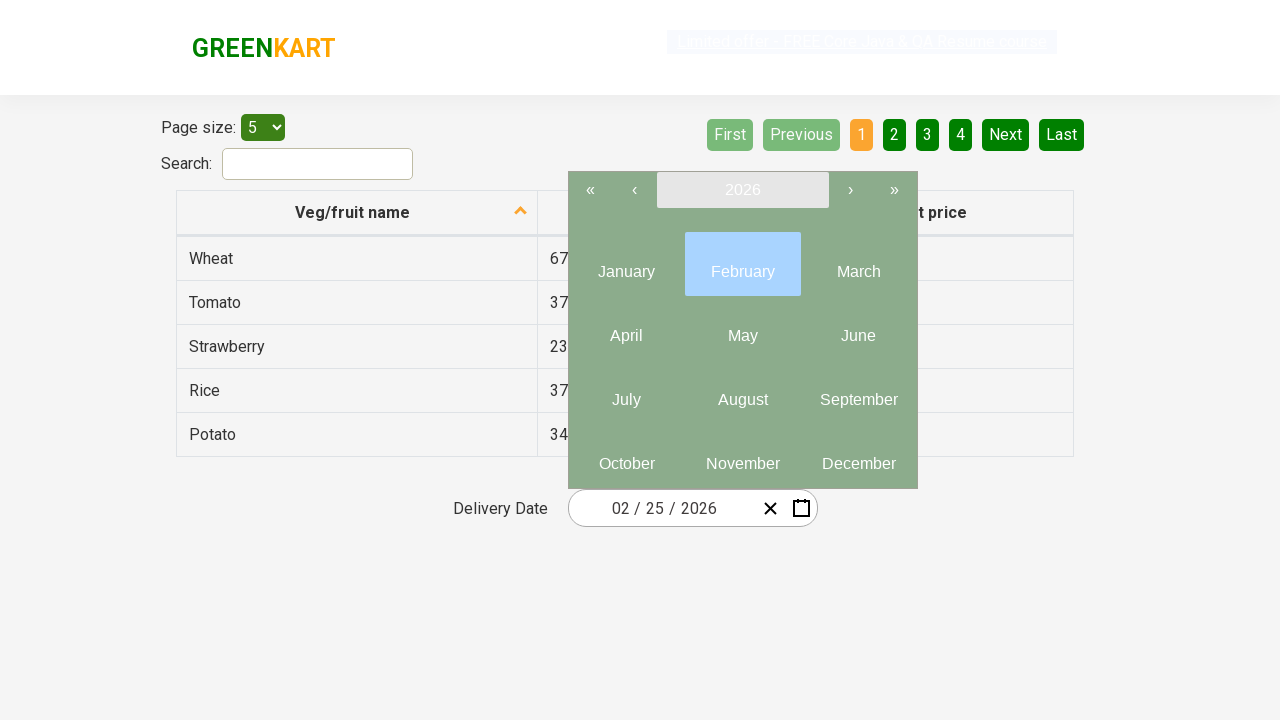

Clicked navigation label second time to navigate to year view at (742, 190) on span.react-calendar__navigation__label__labelText--from
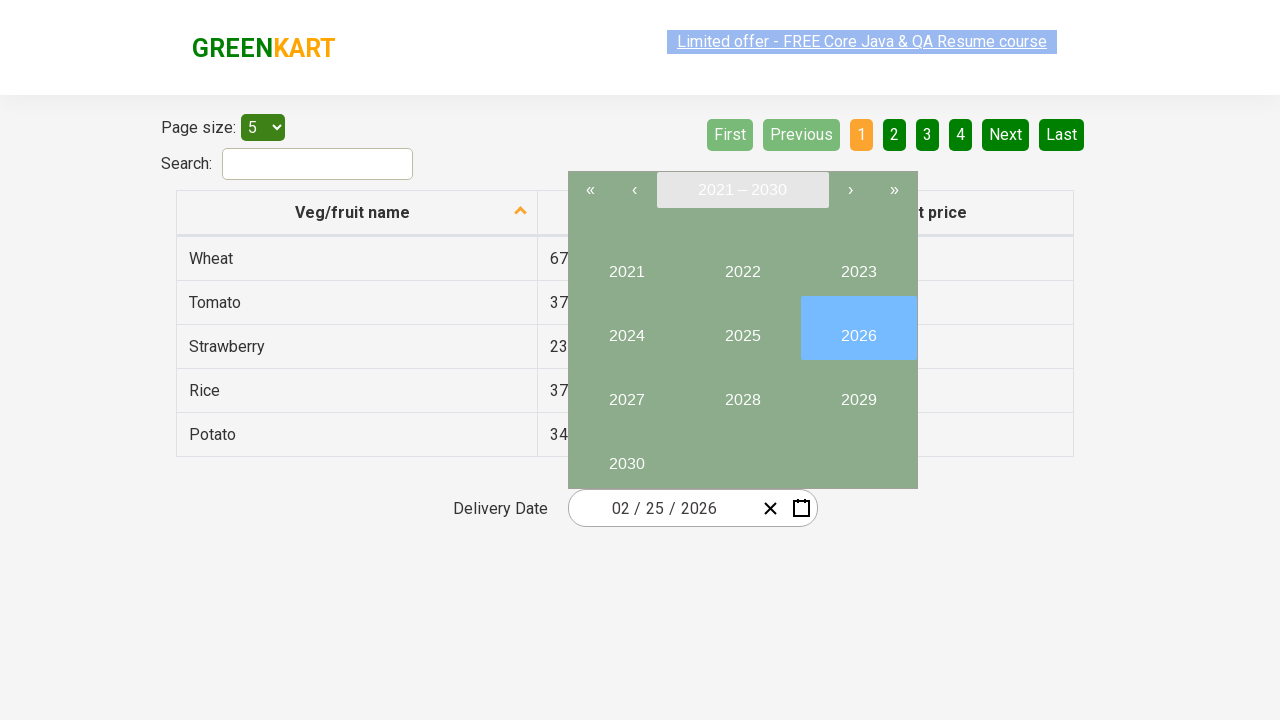

Selected year 2027 at (626, 392) on //button[text()='2027']
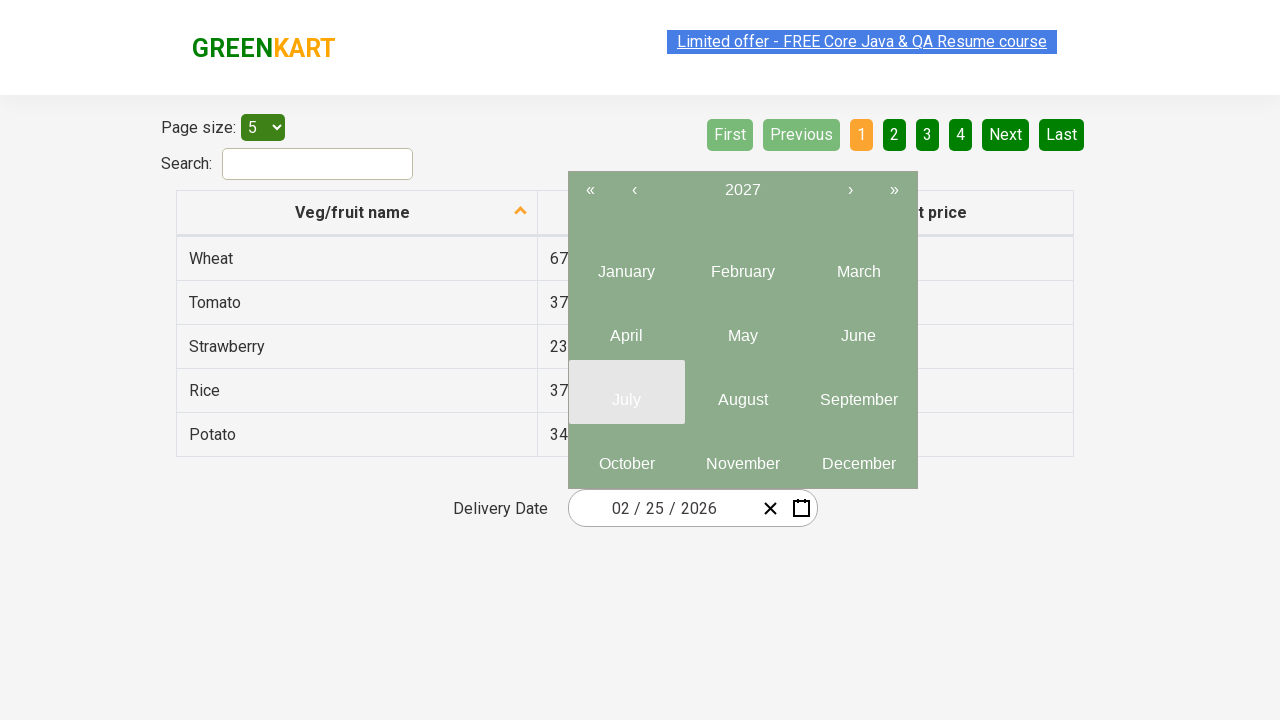

Selected month 6 (June) at (858, 328) on .react-calendar__year-view__months__month >> nth=5
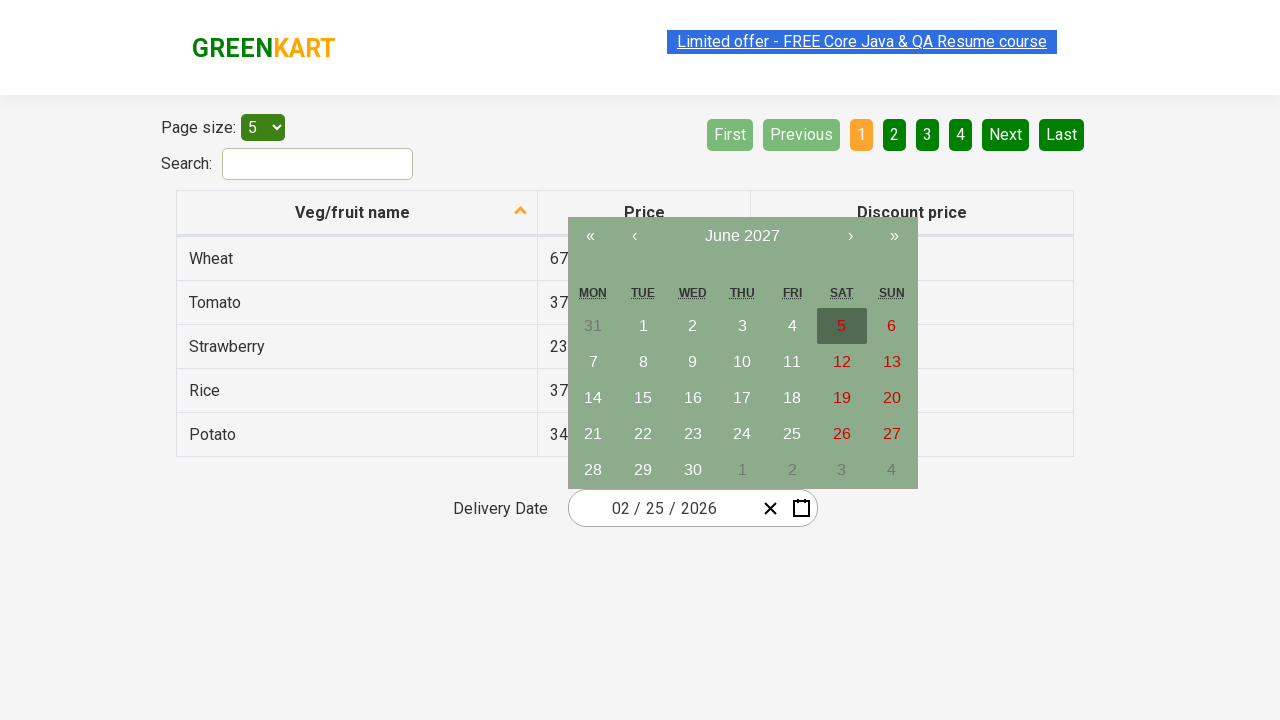

Selected date 15 at (643, 398) on //abbr[text()='15']
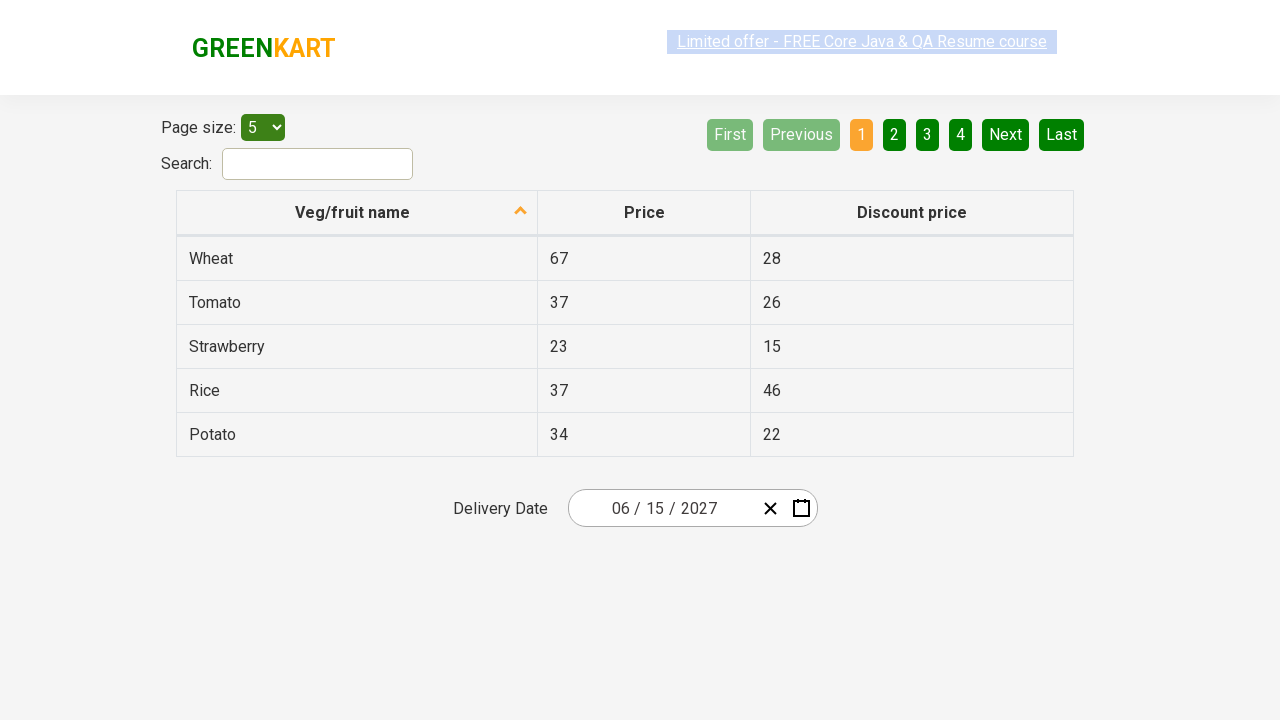

Retrieved all input elements for date verification
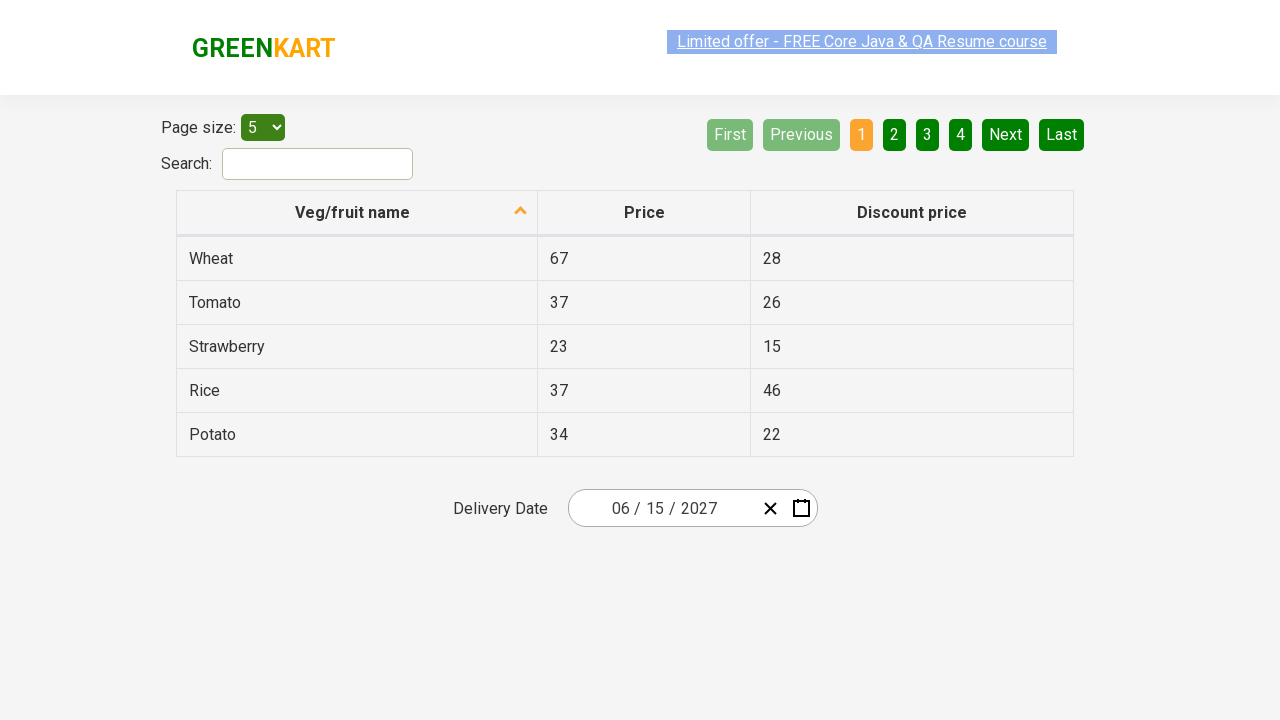

Verified input field 0: expected value '6' matches actual value '6'
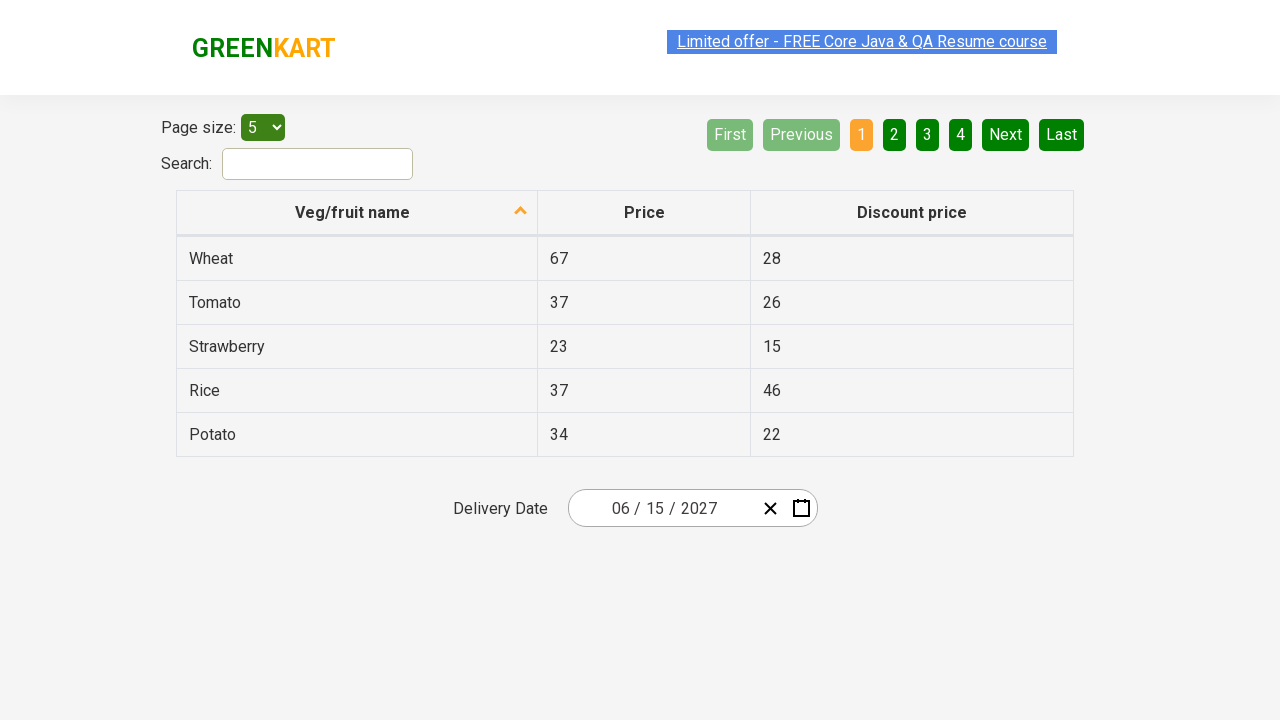

Verified input field 1: expected value '15' matches actual value '15'
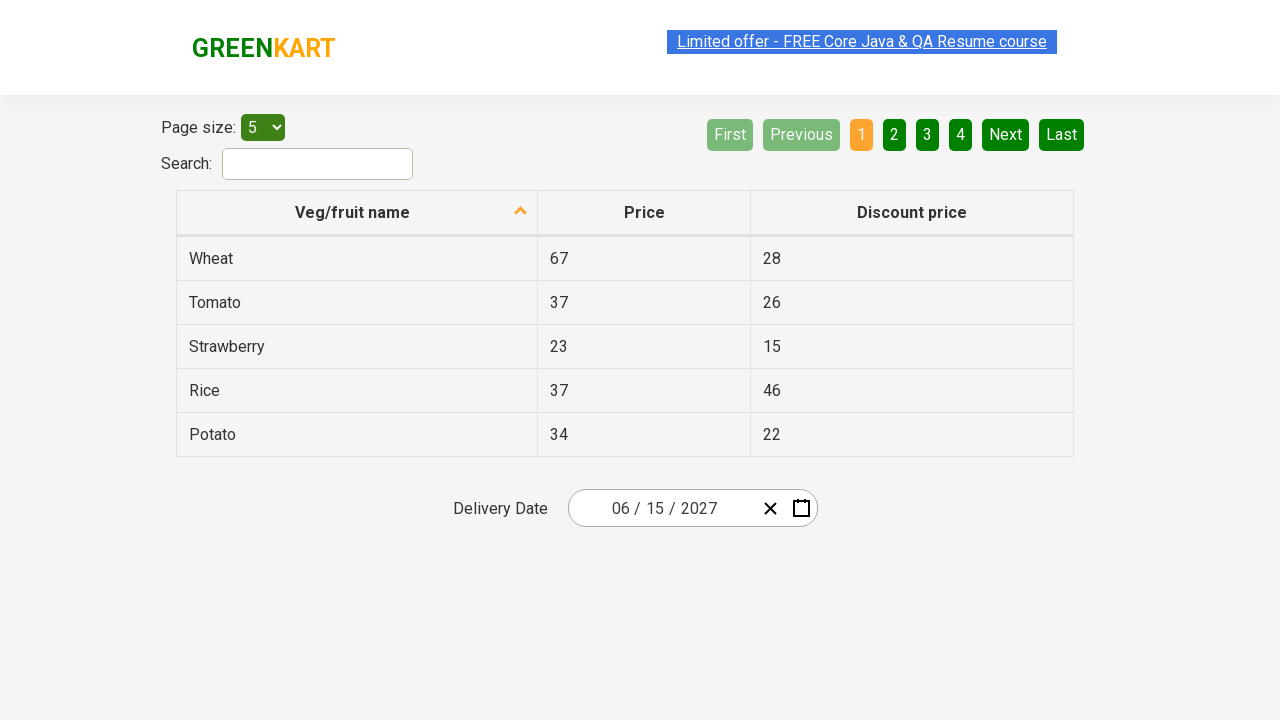

Verified input field 2: expected value '2027' matches actual value '2027'
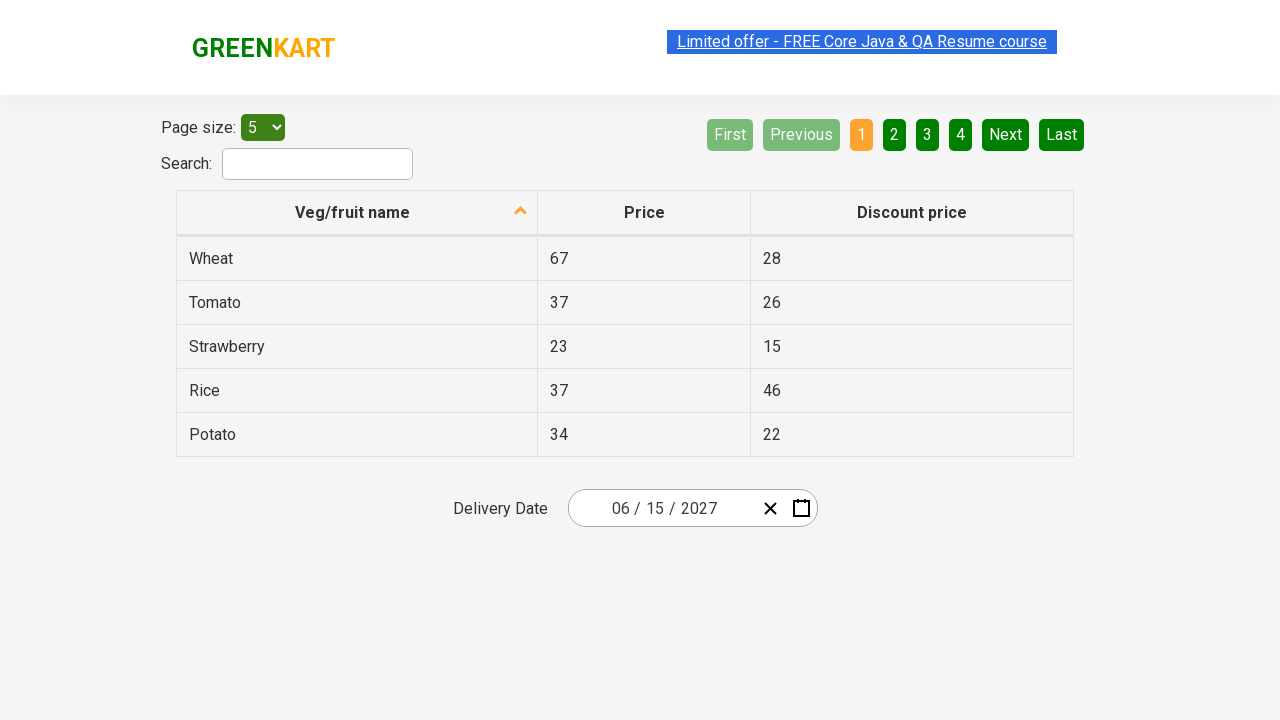

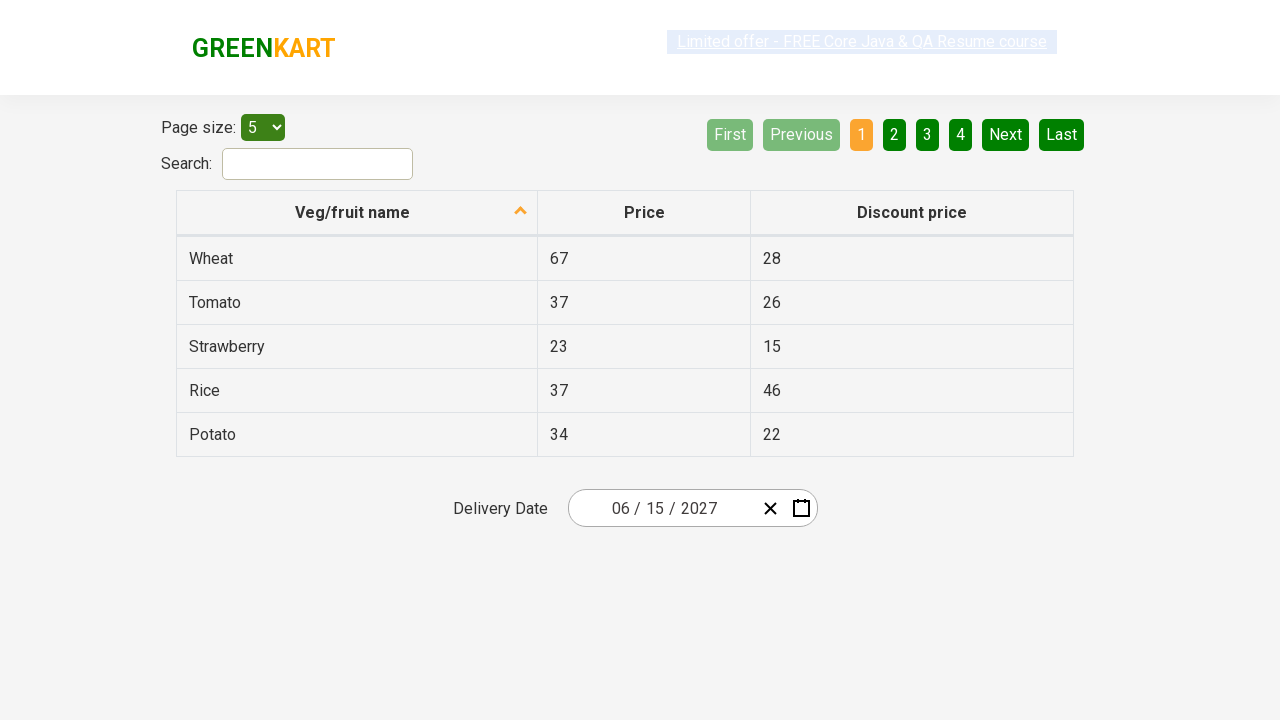